Tests the React Planner application by opening a menu, selecting the wall tool, and drawing on the grid by clicking at two positions to create a wall segment.

Starting URL: https://cvdlab.github.io/react-planner/

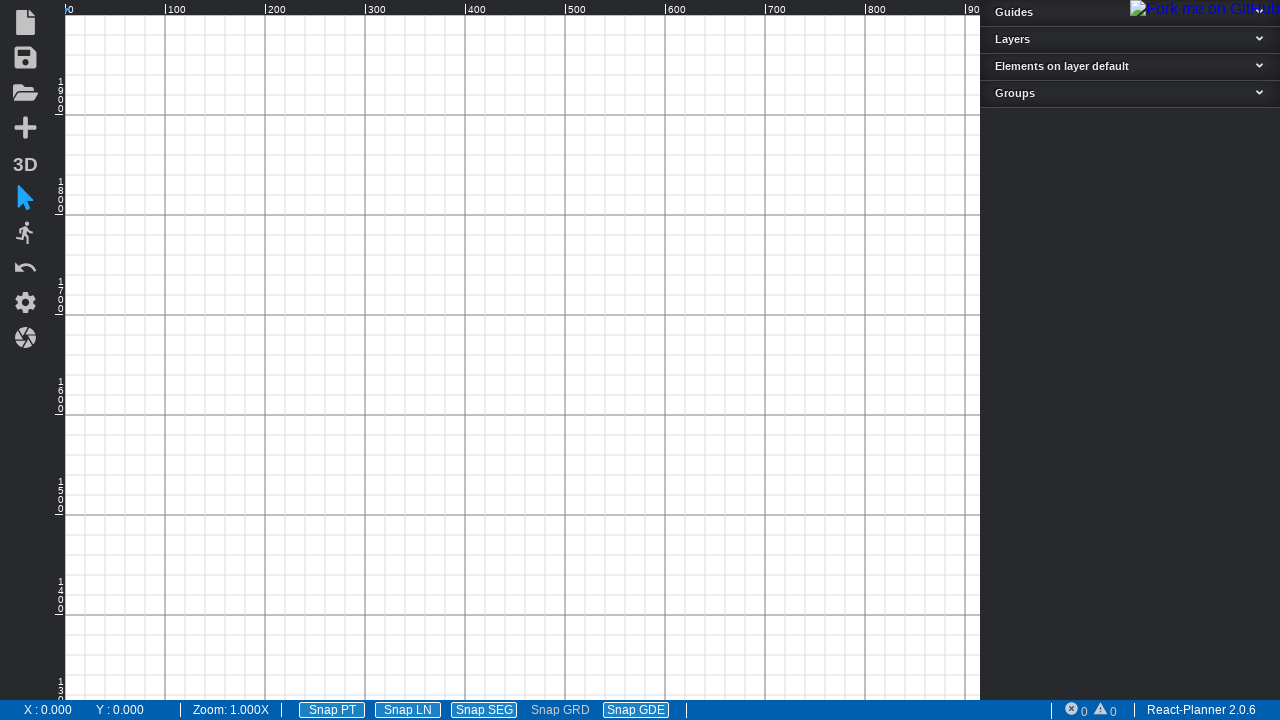

Clicked menu button in toolbar at (25, 127) on .toolbar > div:nth-child(4) > div:nth-child(1) > svg:nth-child(1)
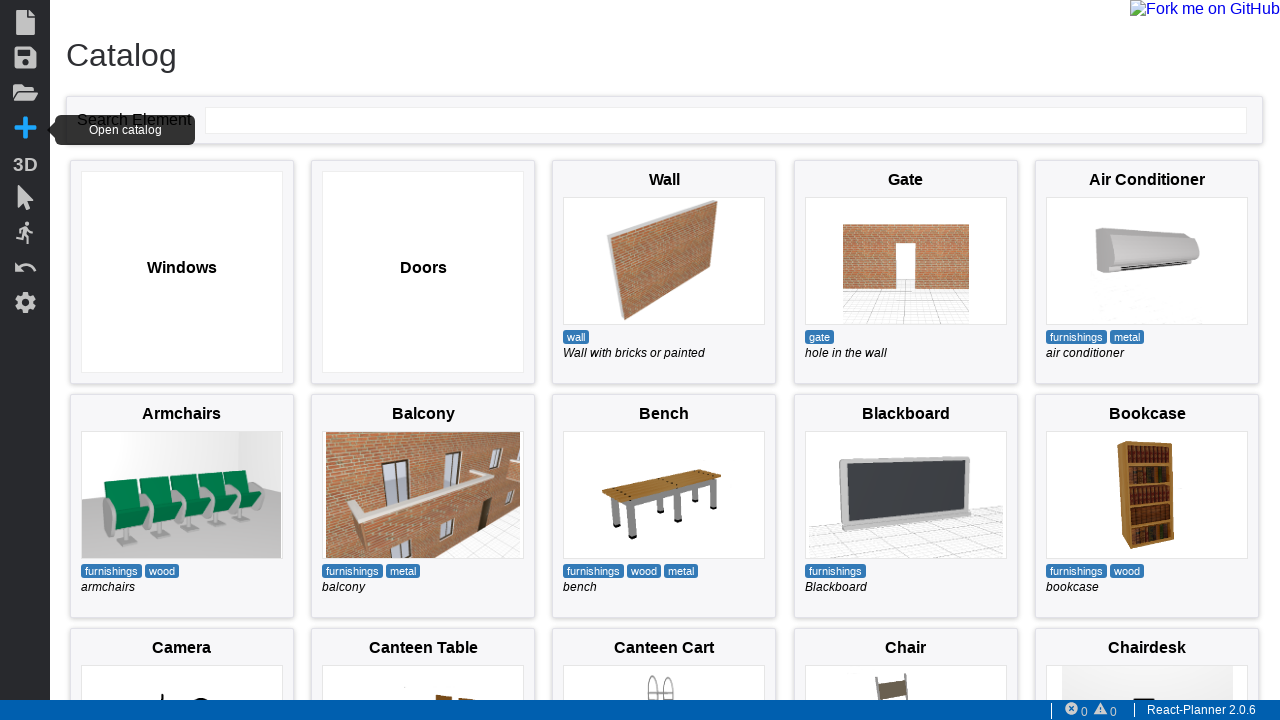

Selected wall tool from menu at (664, 272) on #app > div:nth-child(1) > div:nth-child(2) > div:nth-child(3) > div:nth-child(3)
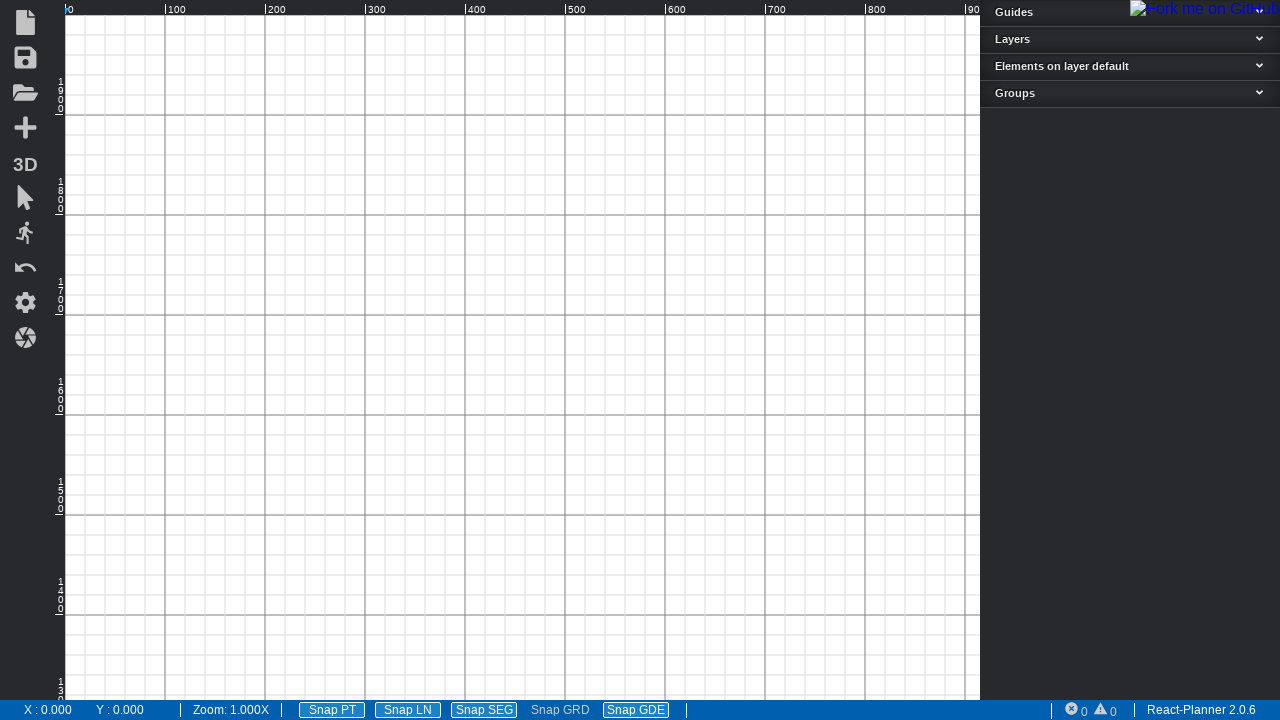

Grid element loaded and ready for drawing
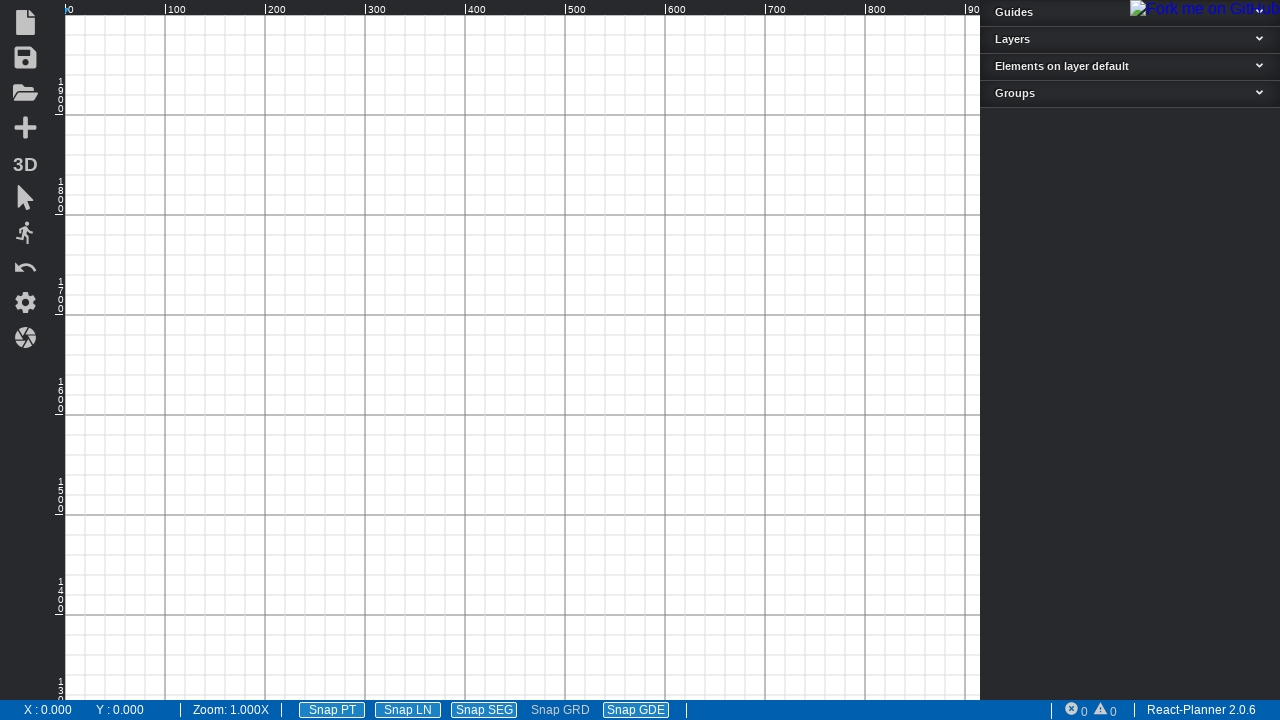

Retrieved grid bounding box coordinates
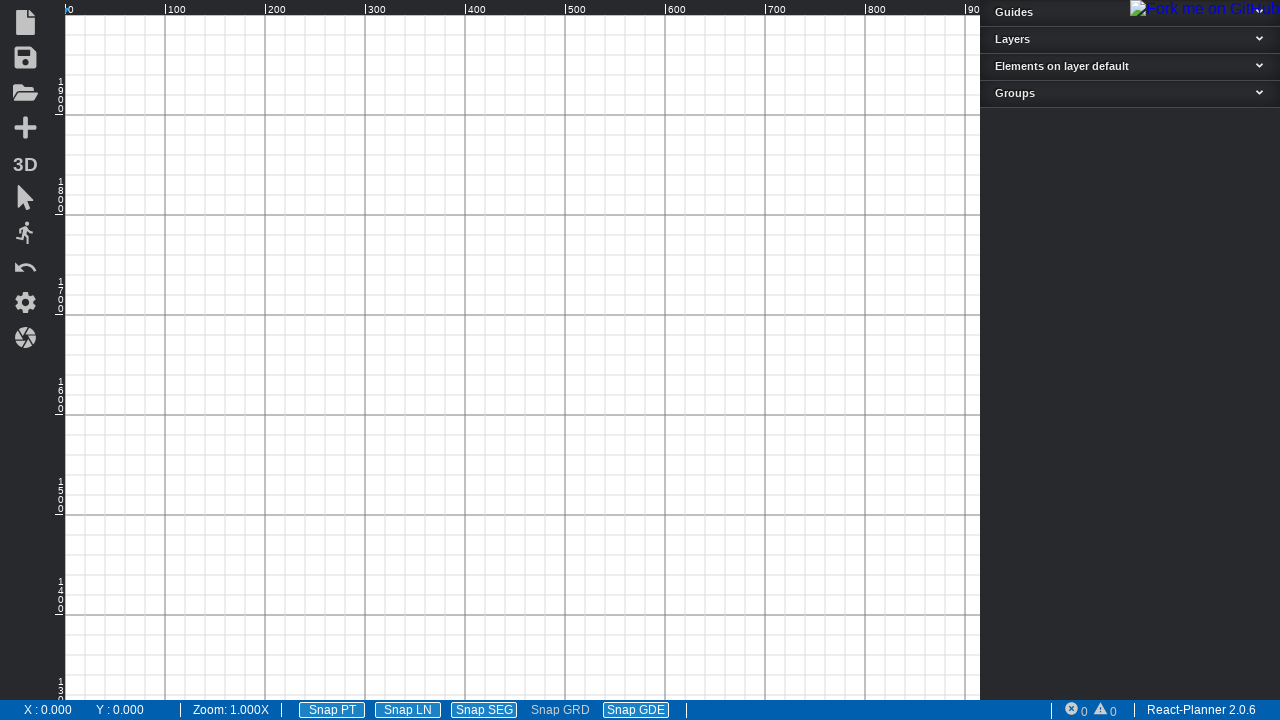

Clicked first position on grid to start wall segment at (66, 16)
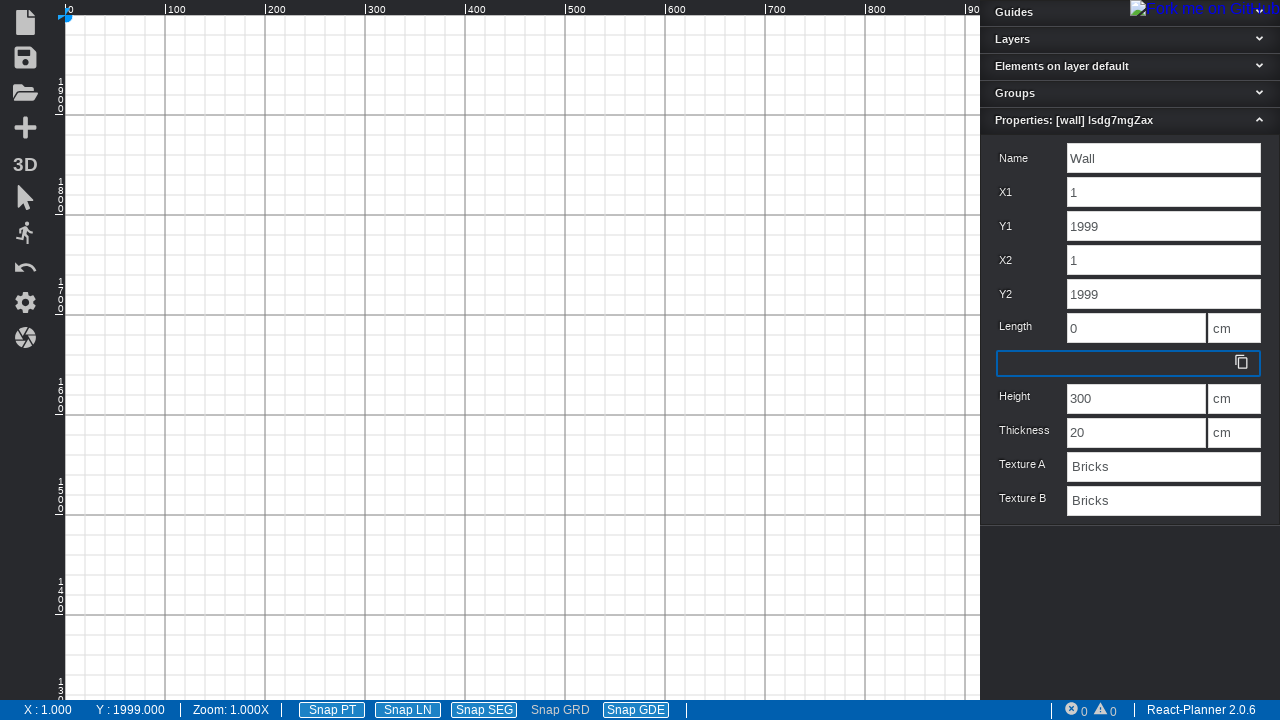

Clicked second position on grid to complete wall segment at (165, 115)
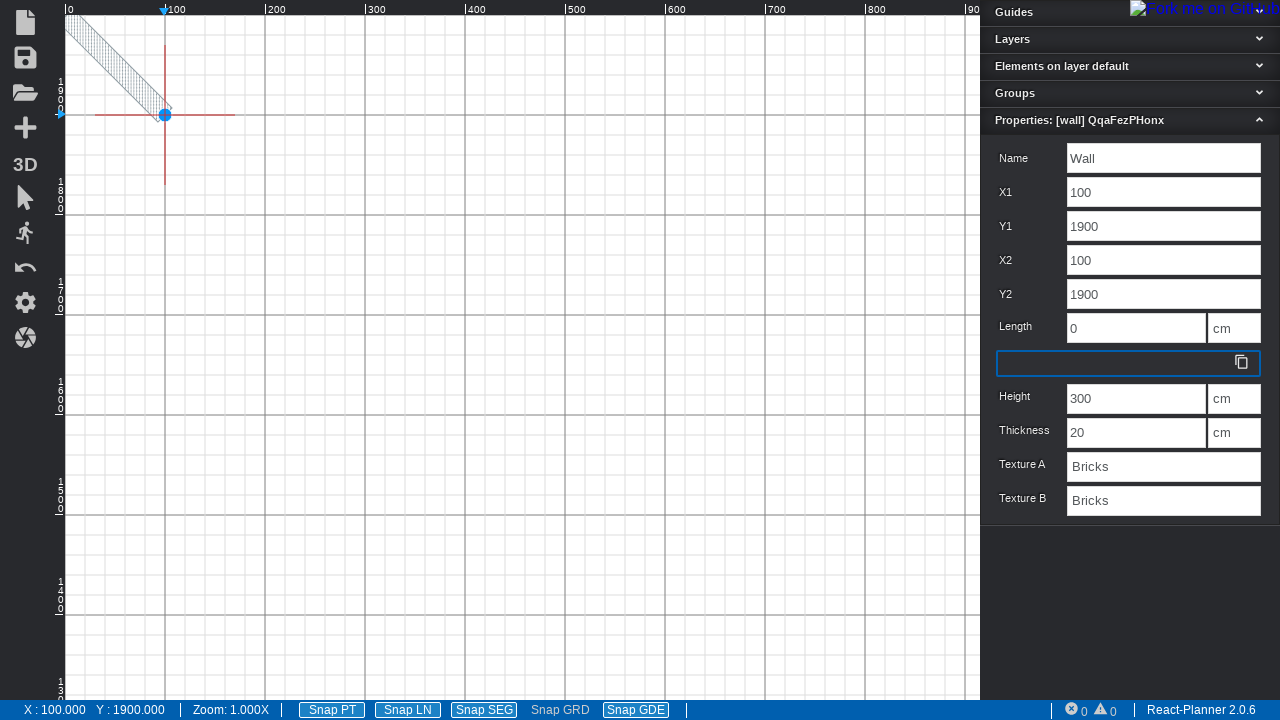

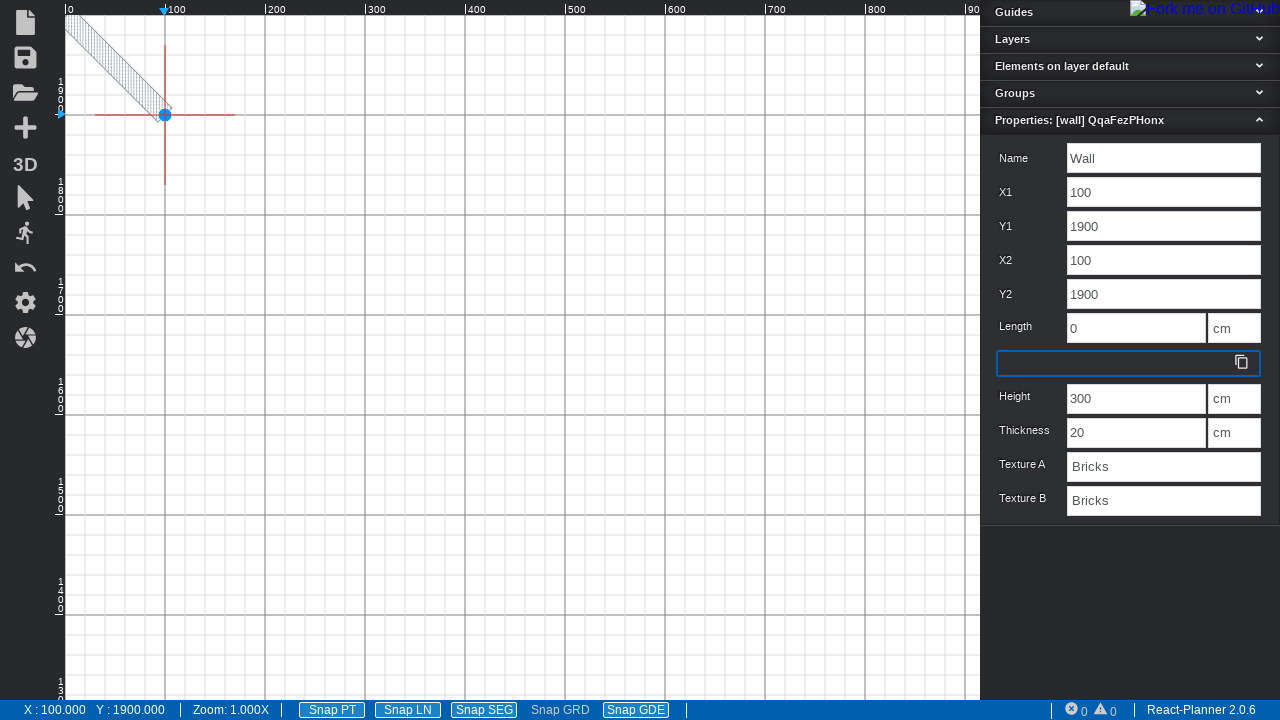